Tests JavaScript alert handling by clicking a button that triggers an alert, then dismissing the alert dialog

Starting URL: https://the-internet.herokuapp.com/javascript_alerts

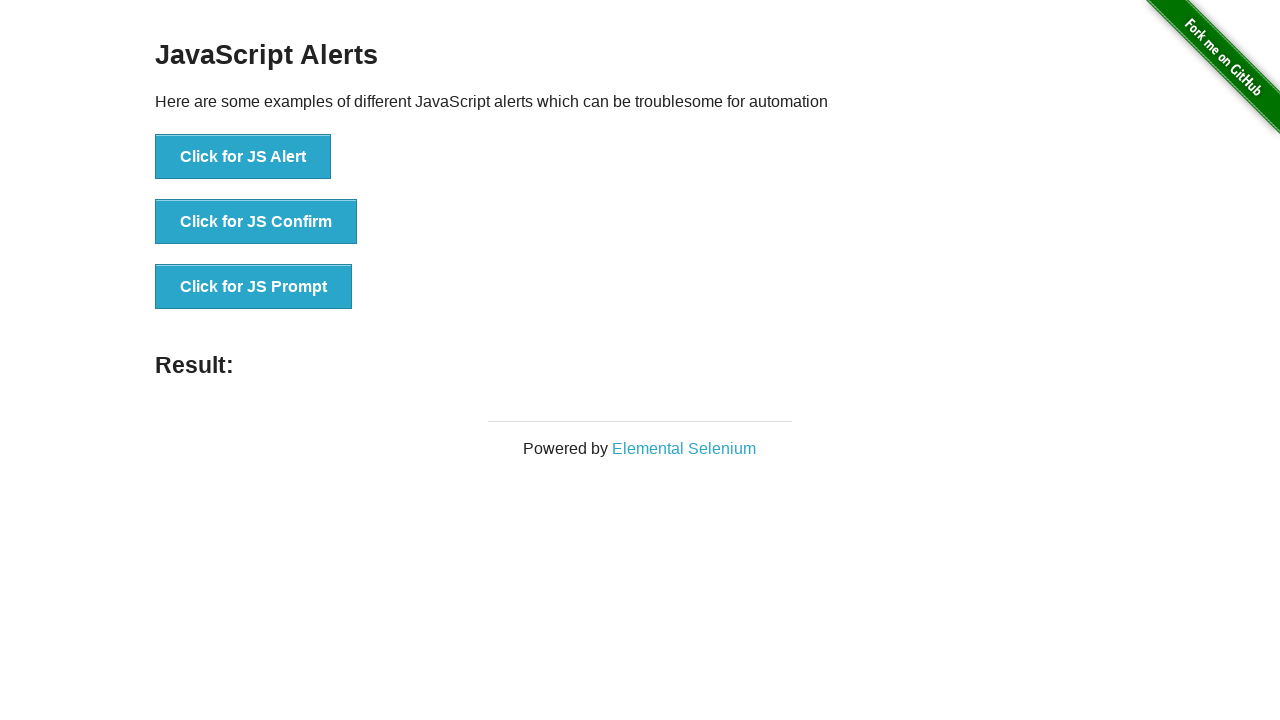

Clicked button to trigger JavaScript alert at (243, 157) on xpath=//button[text()='Click for JS Alert']
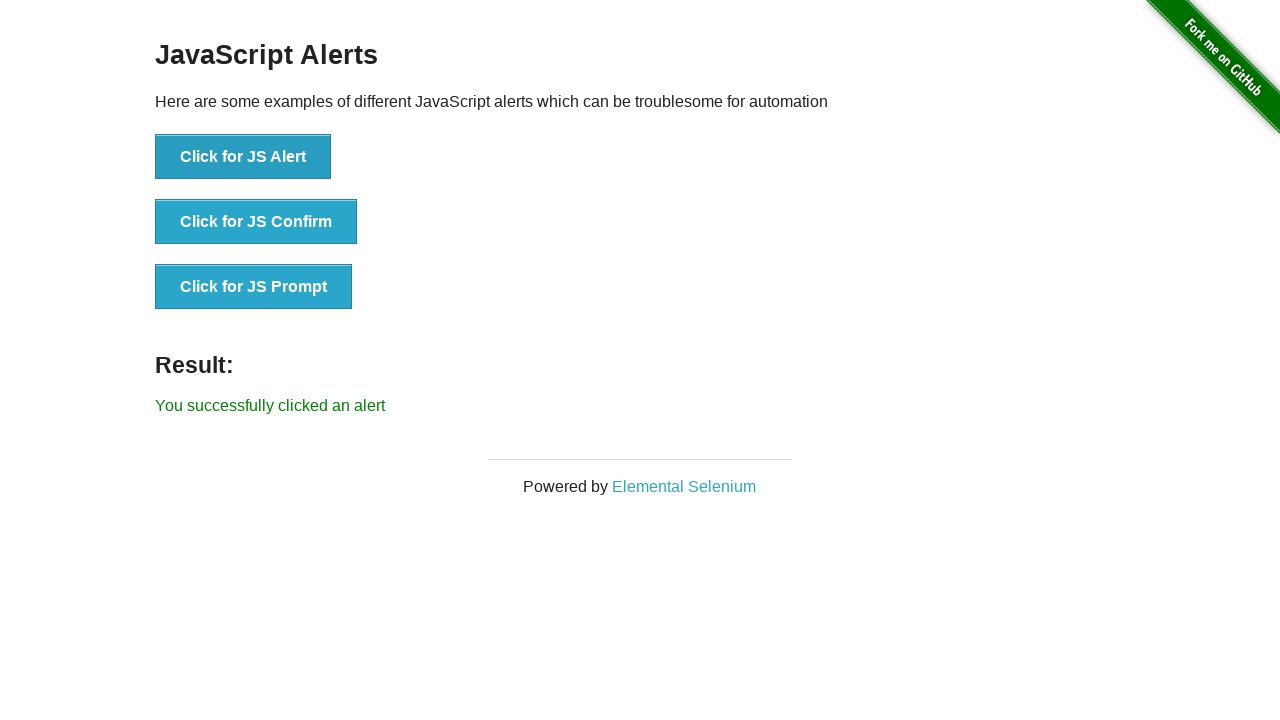

Set up dialog handler to dismiss alert
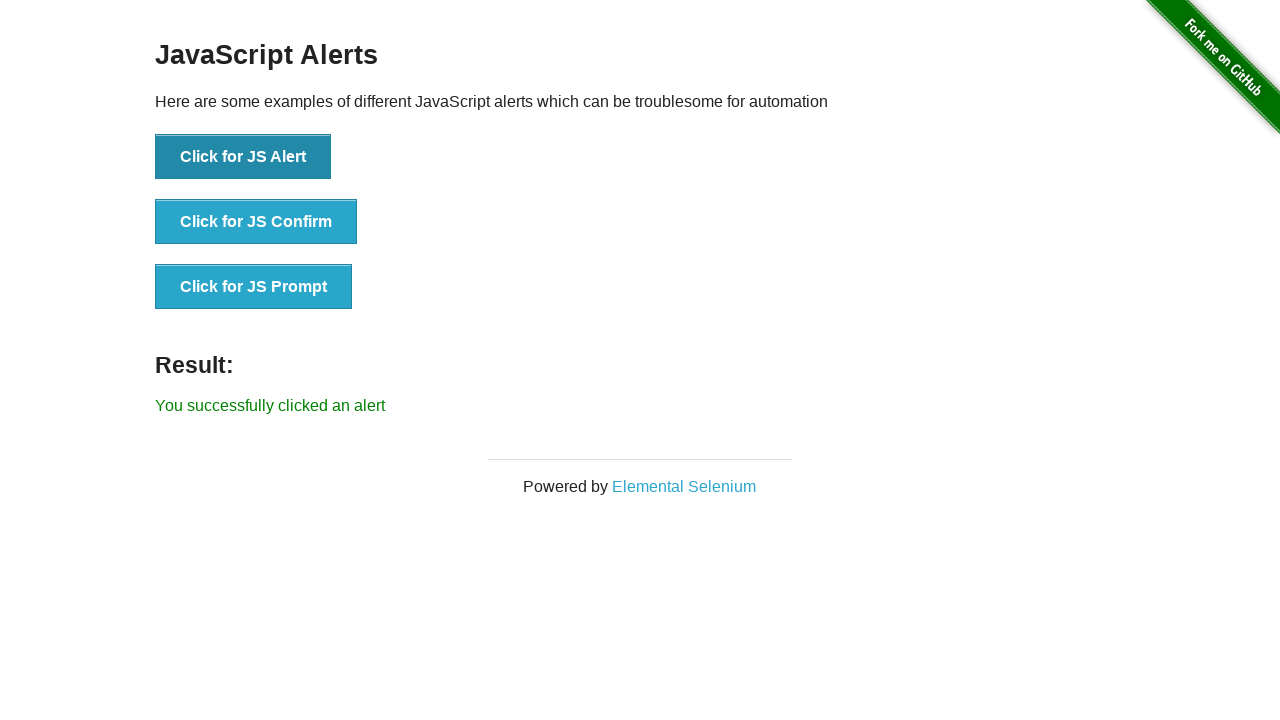

Waited 500ms for alert to be processed and dismissed
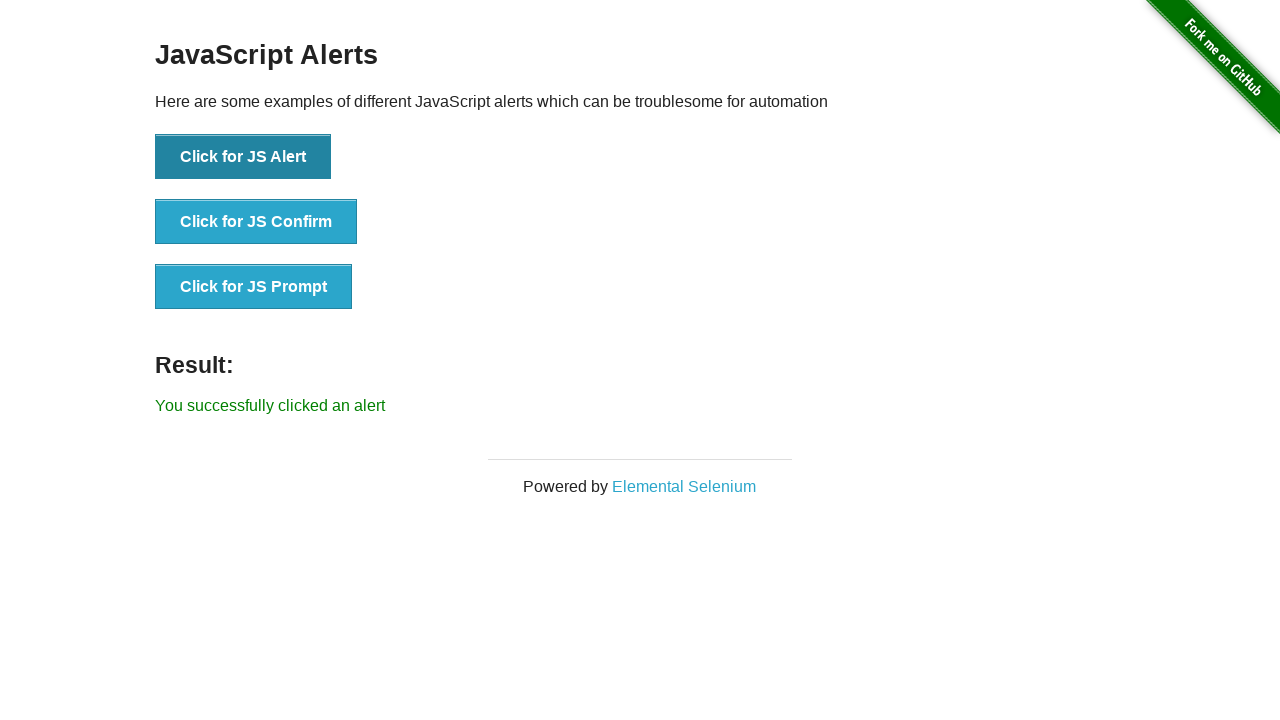

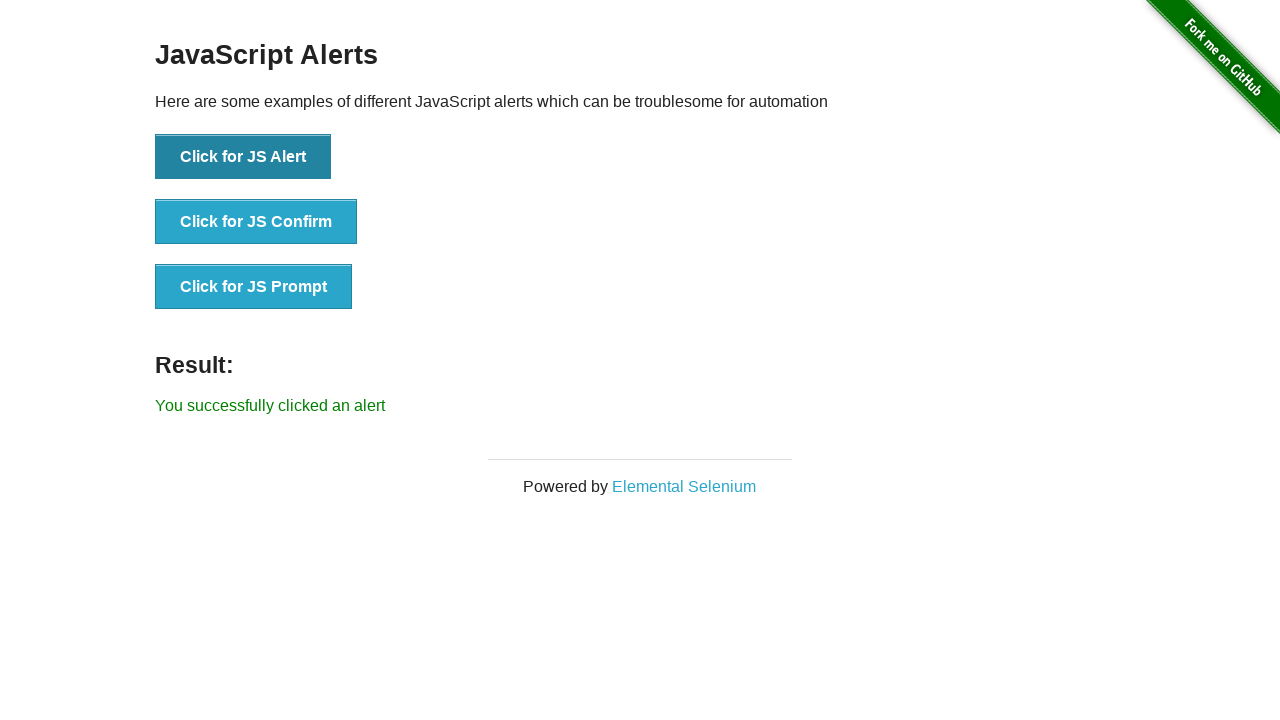